Tests JavaScript alert handling by clicking a button to trigger an alert, accepting the alert, and verifying the result message is displayed on the page.

Starting URL: http://the-internet.herokuapp.com/javascript_alerts

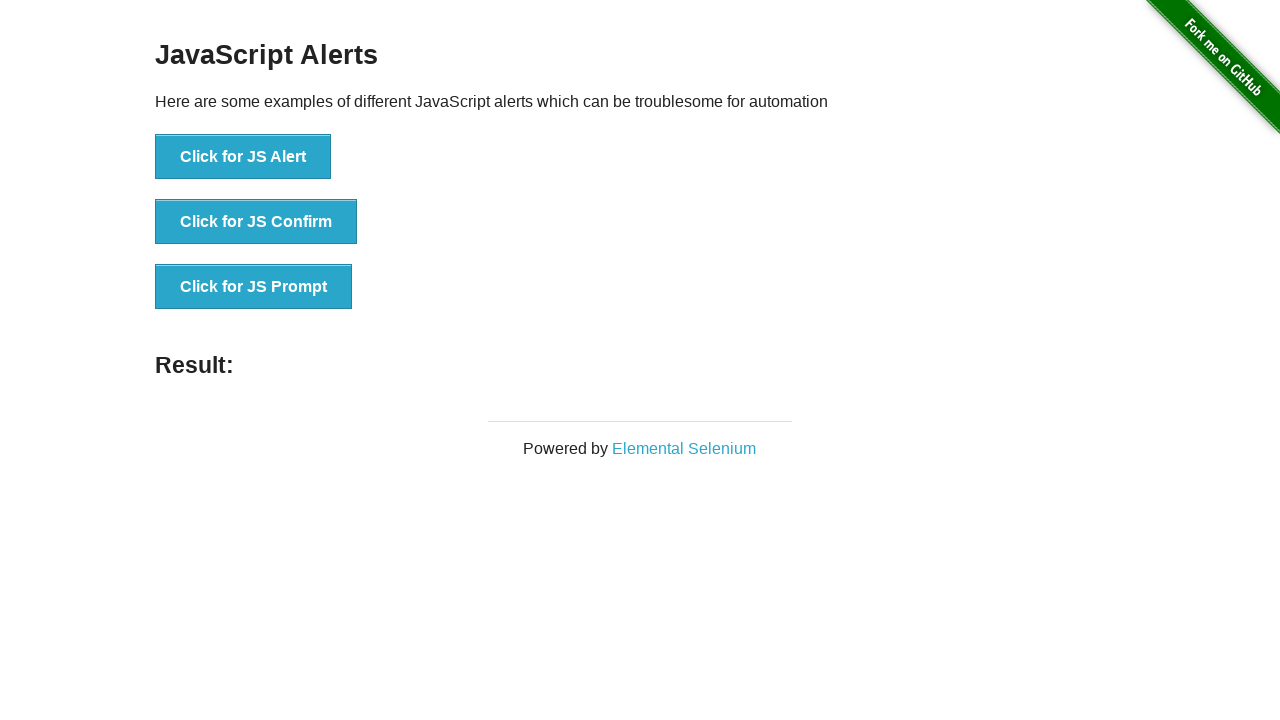

Clicked the first alert button at (243, 157) on ul > li:nth-child(1) > button
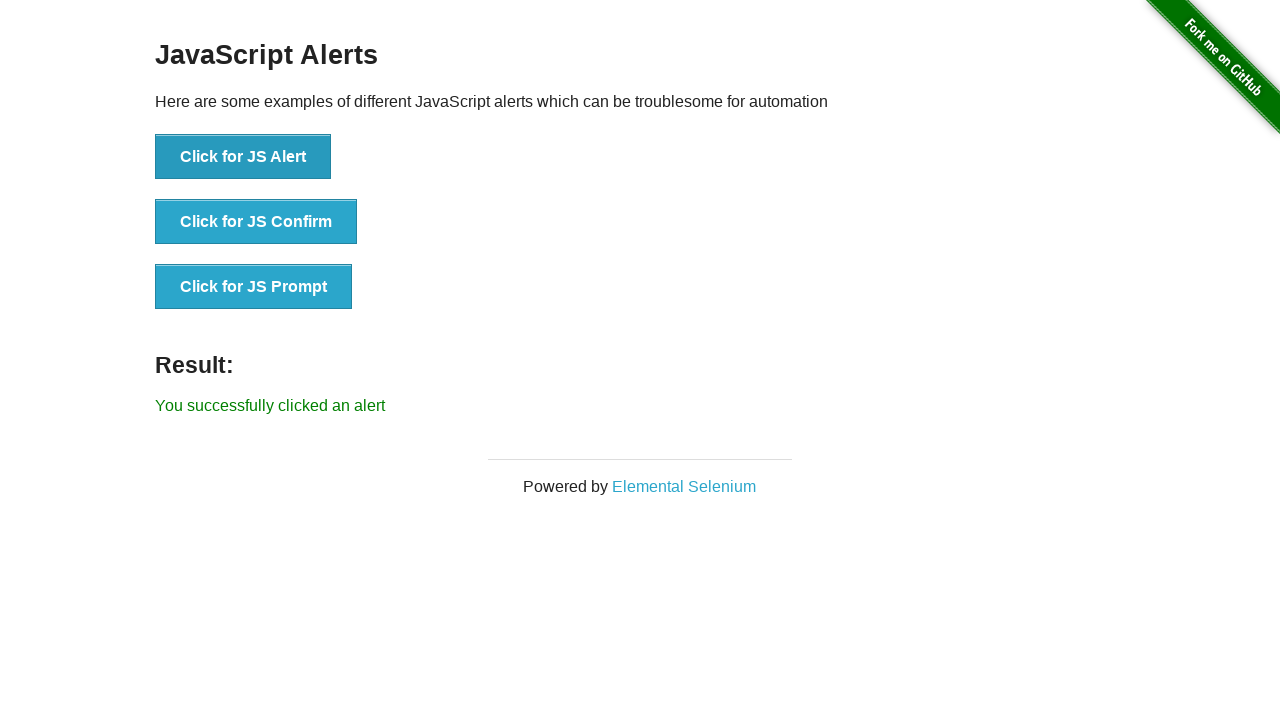

Set up dialog handler to accept alerts
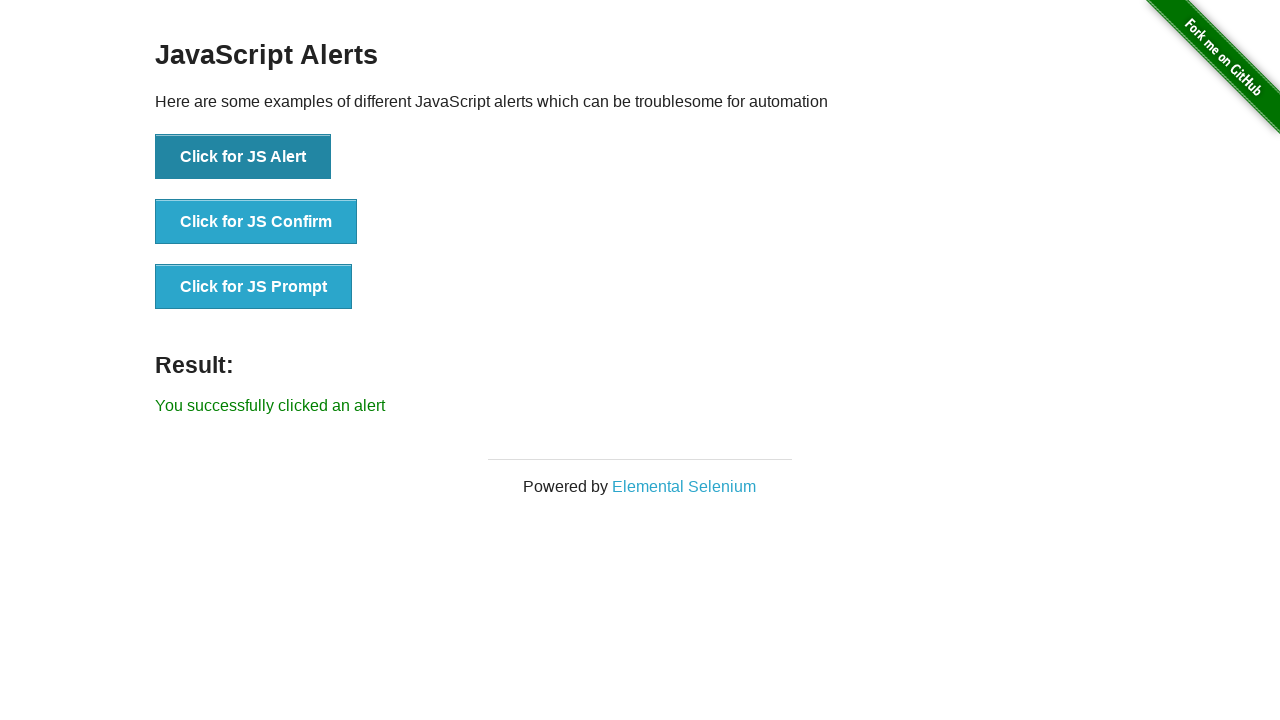

Clicked the alert button again with handler in place at (243, 157) on ul > li:nth-child(1) > button
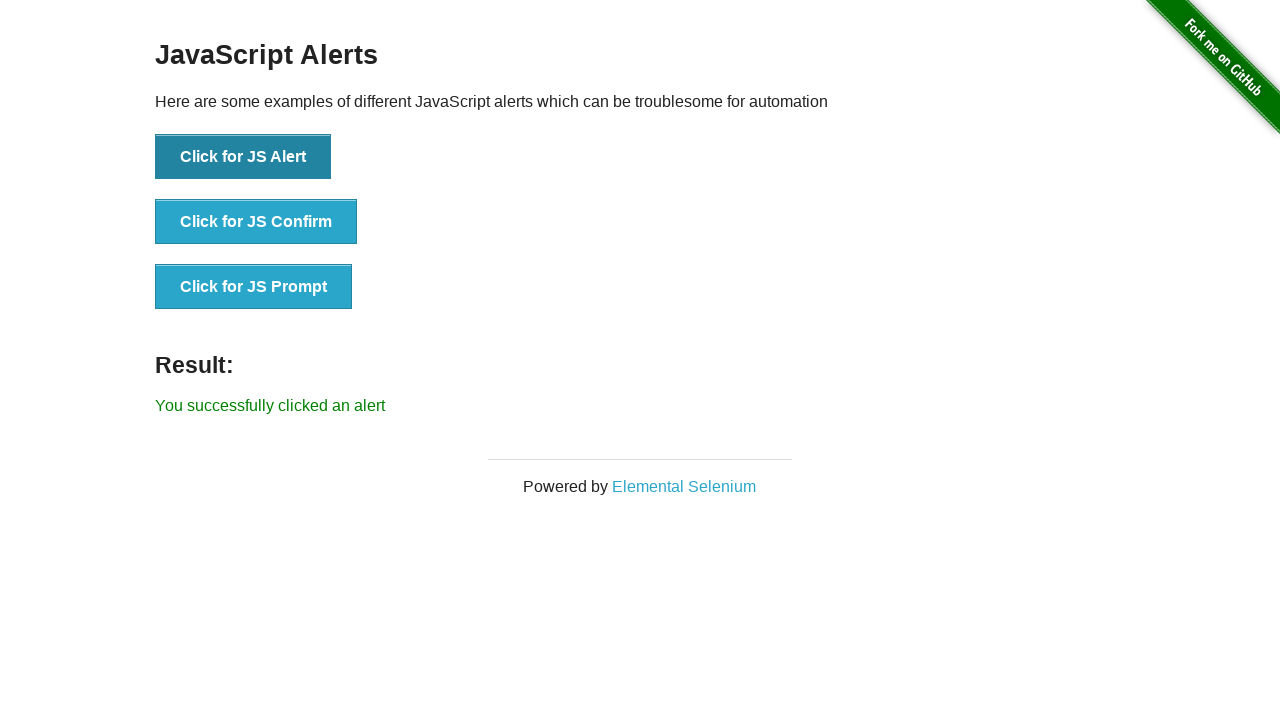

Retrieved result text from page
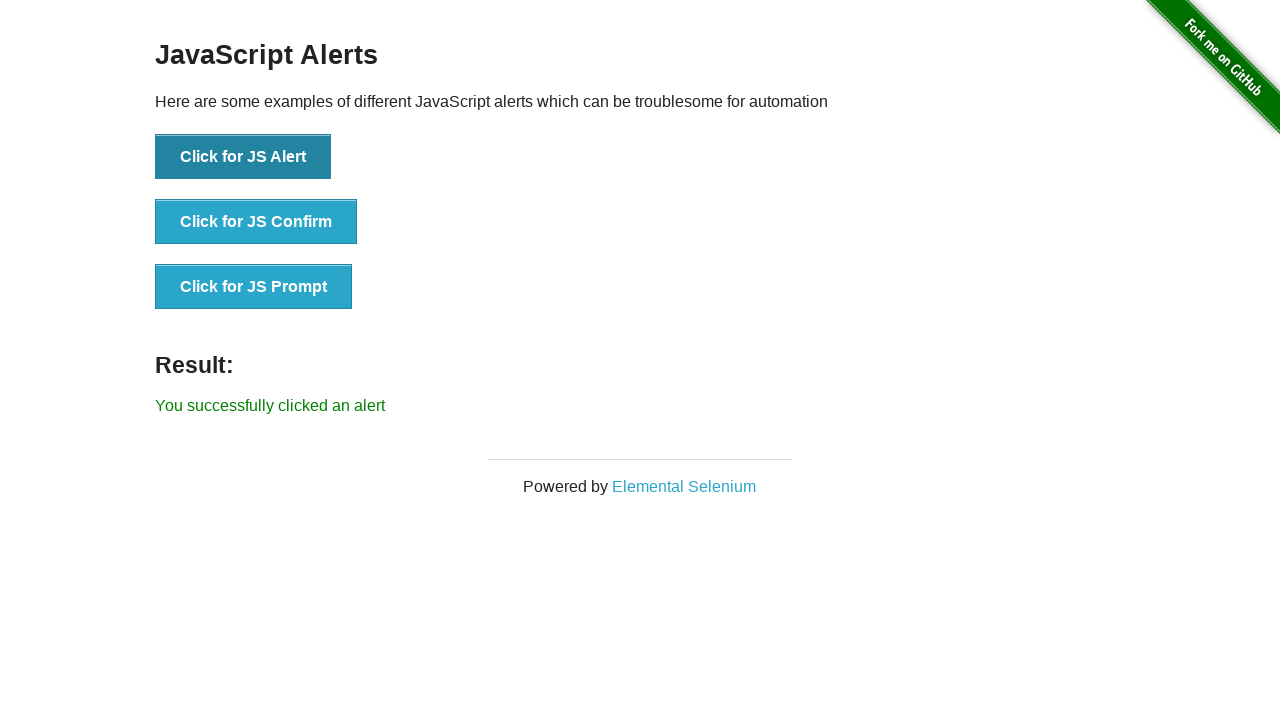

Verified that result message matches expected text: 'You successfully clicked an alert'
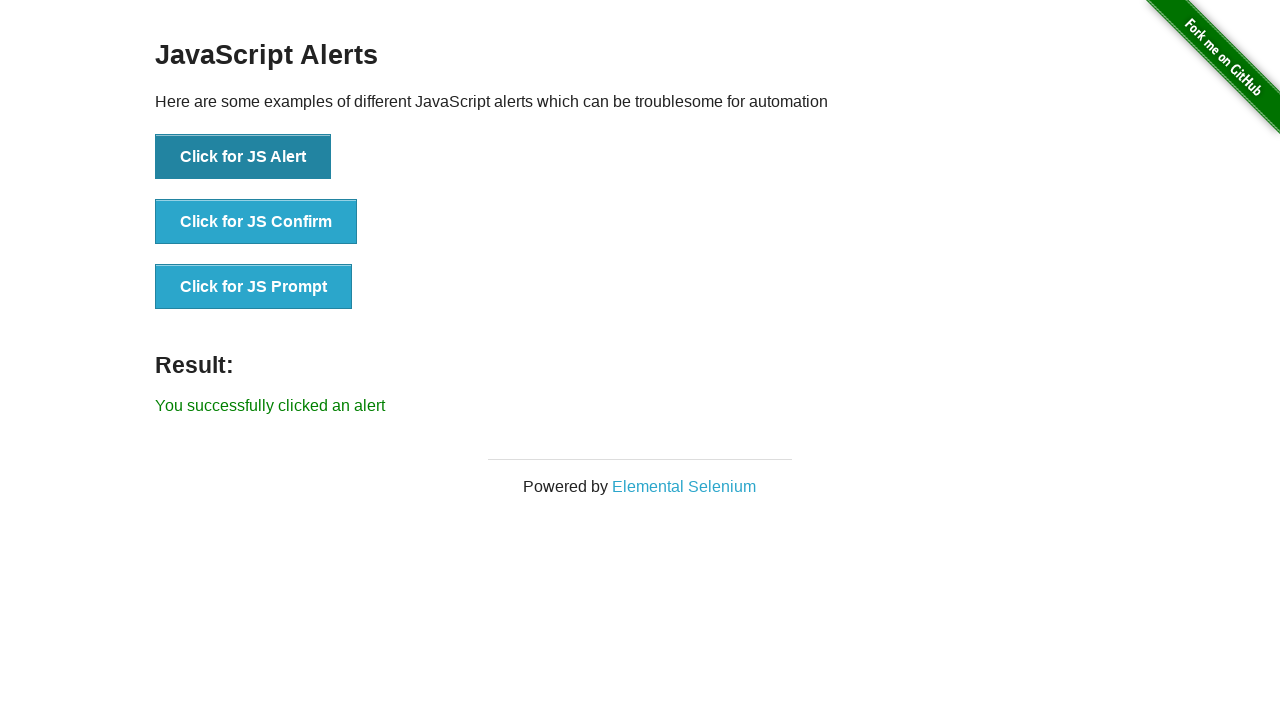

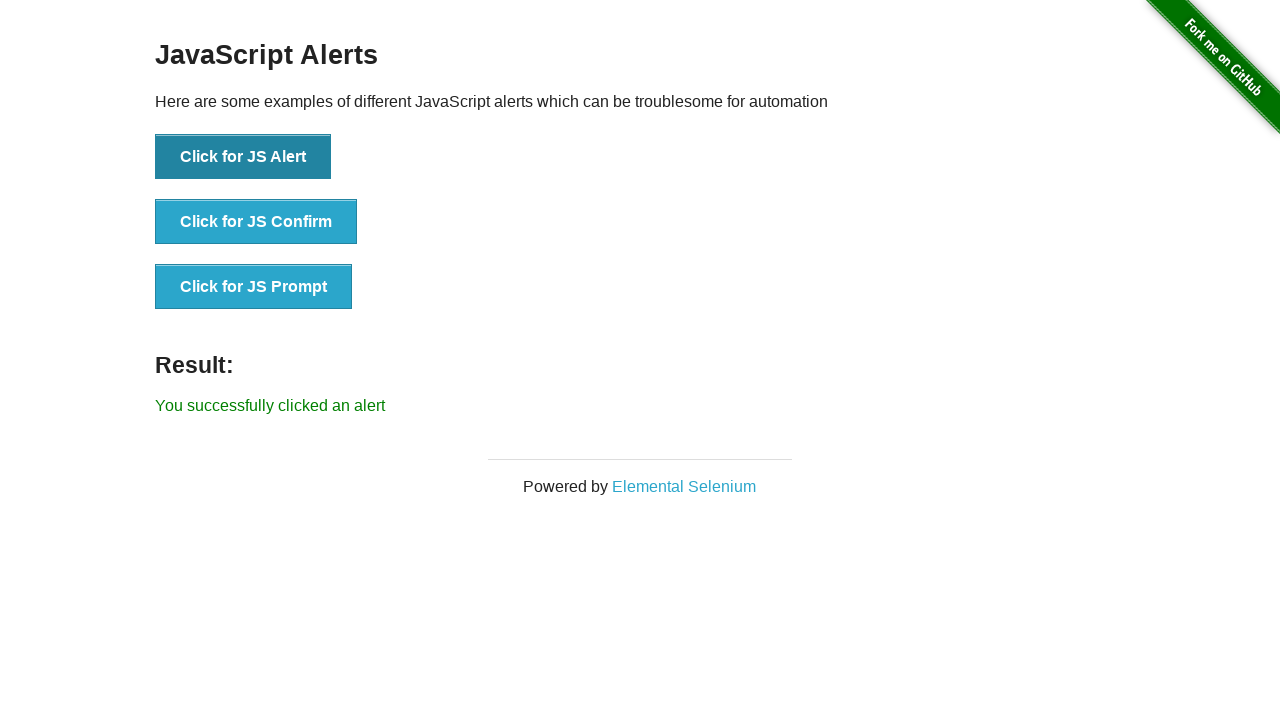